Tests dropdown selection functionality by scrolling to a country dropdown and selecting France from the available options

Starting URL: https://testautomationpractice.blogspot.com/

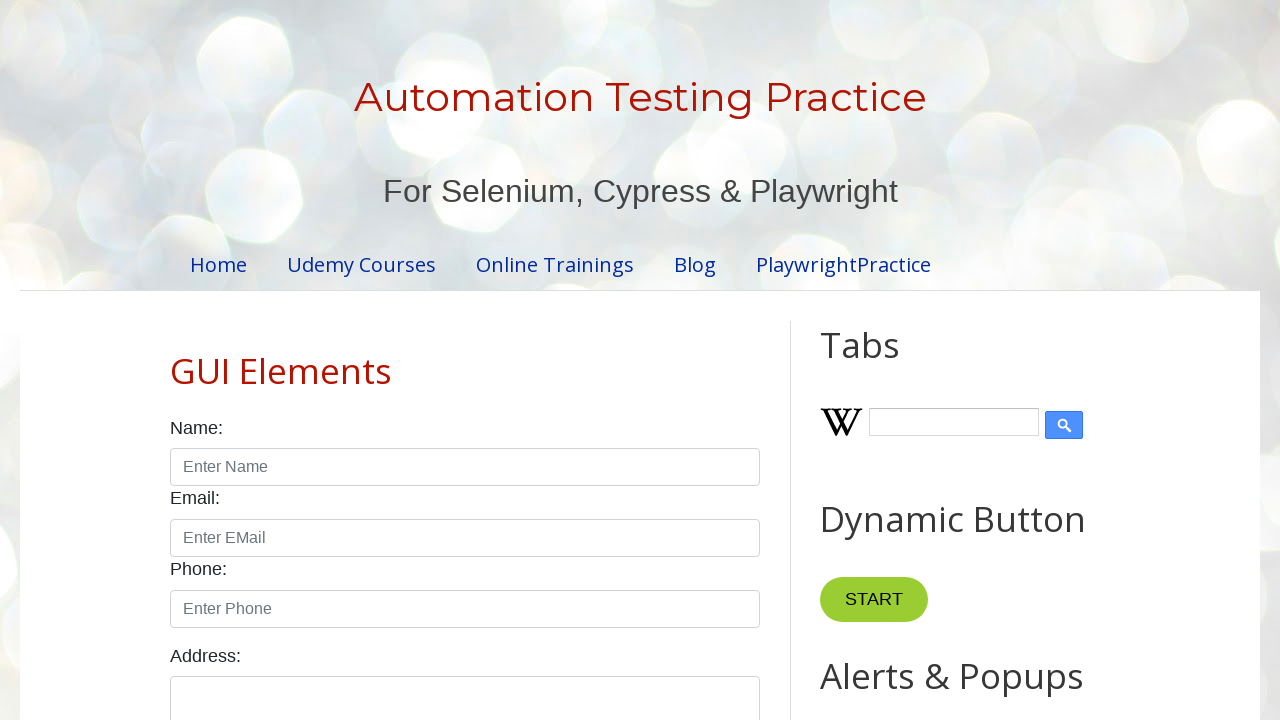

Retrieved all options from country dropdown
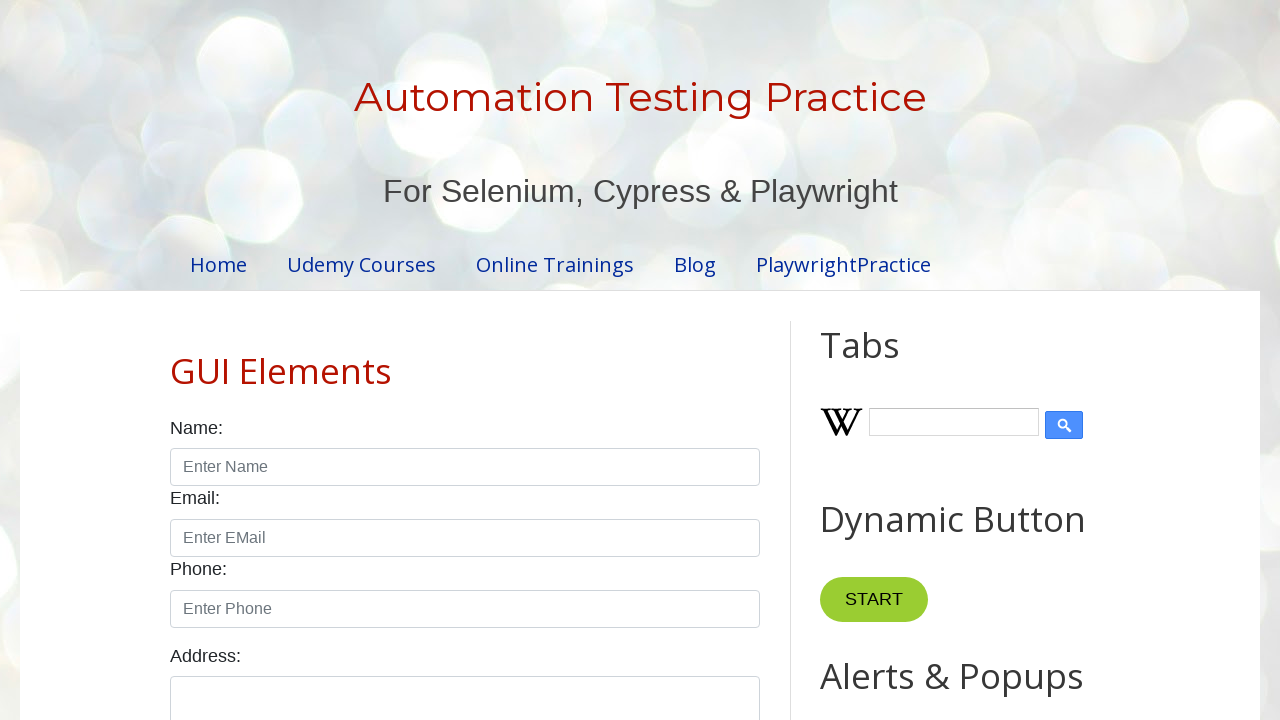

Scrolled to country dropdown at position 710px
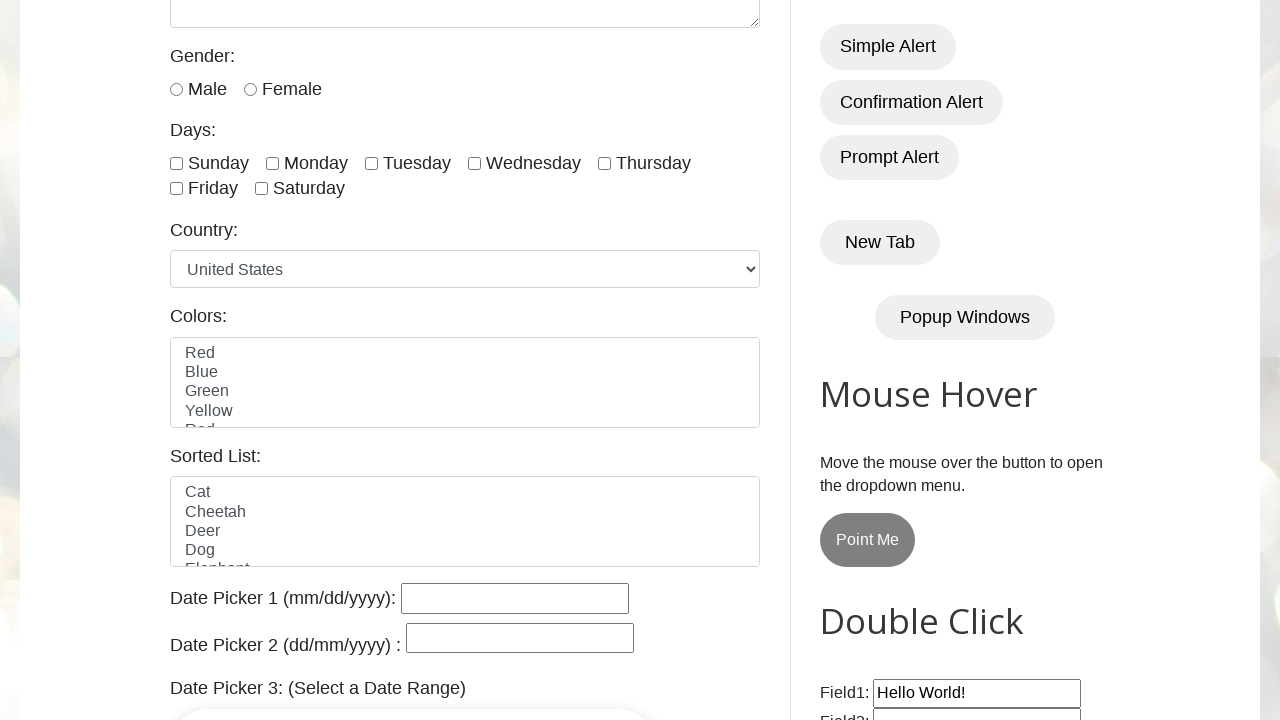

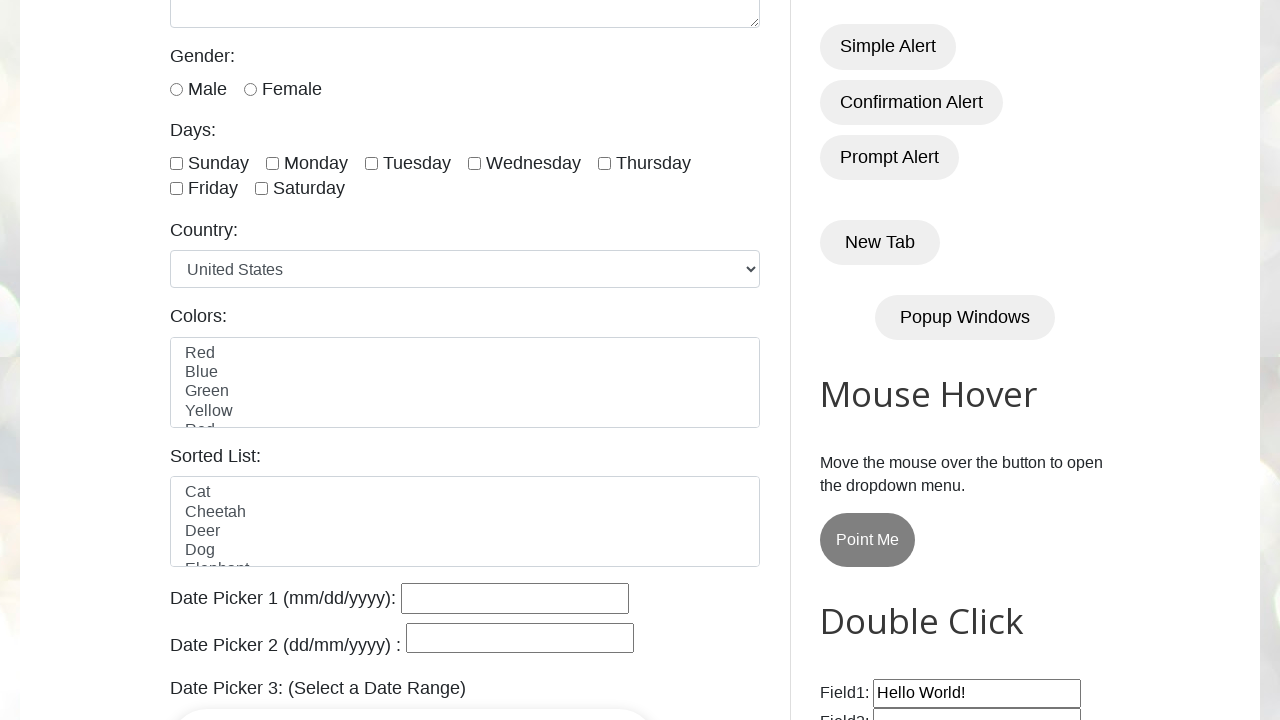